Tests calculator multiplication functionality by entering two numbers, selecting the * operator, and verifying the result equals 9

Starting URL: https://juliemr.github.io/protractor-demo/

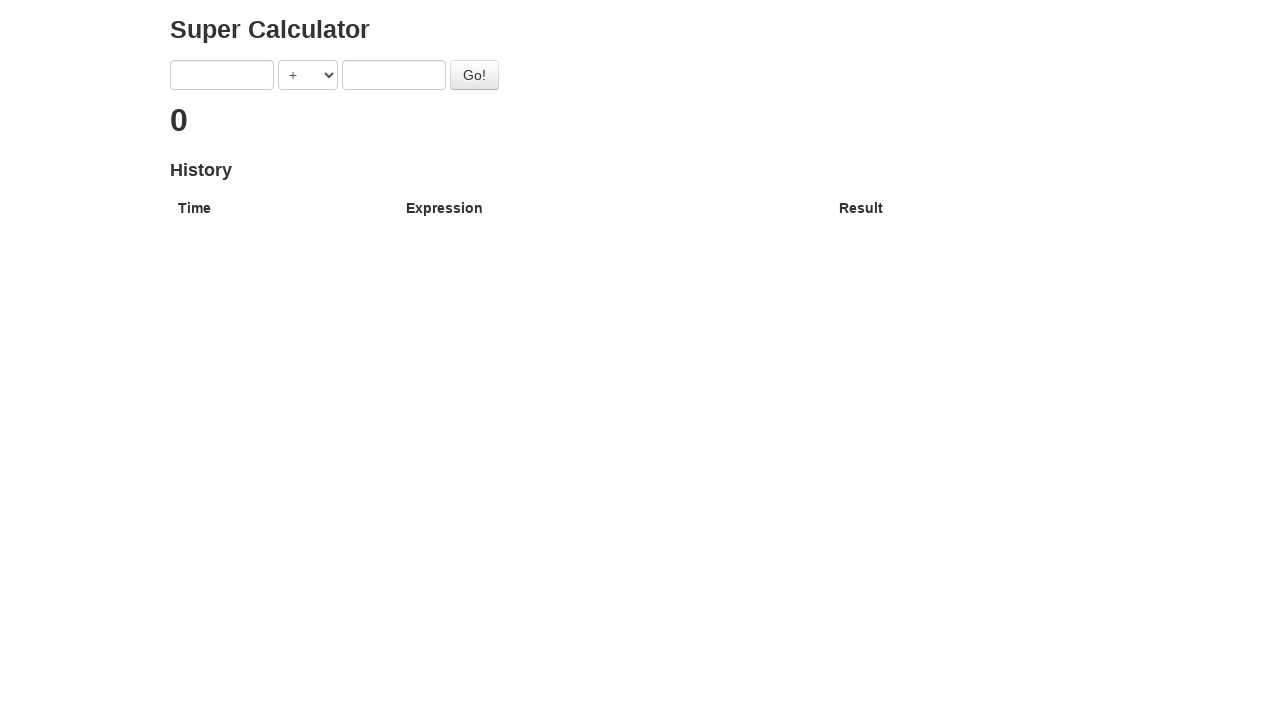

Filled first input field with '3' on input[ng-model='first']
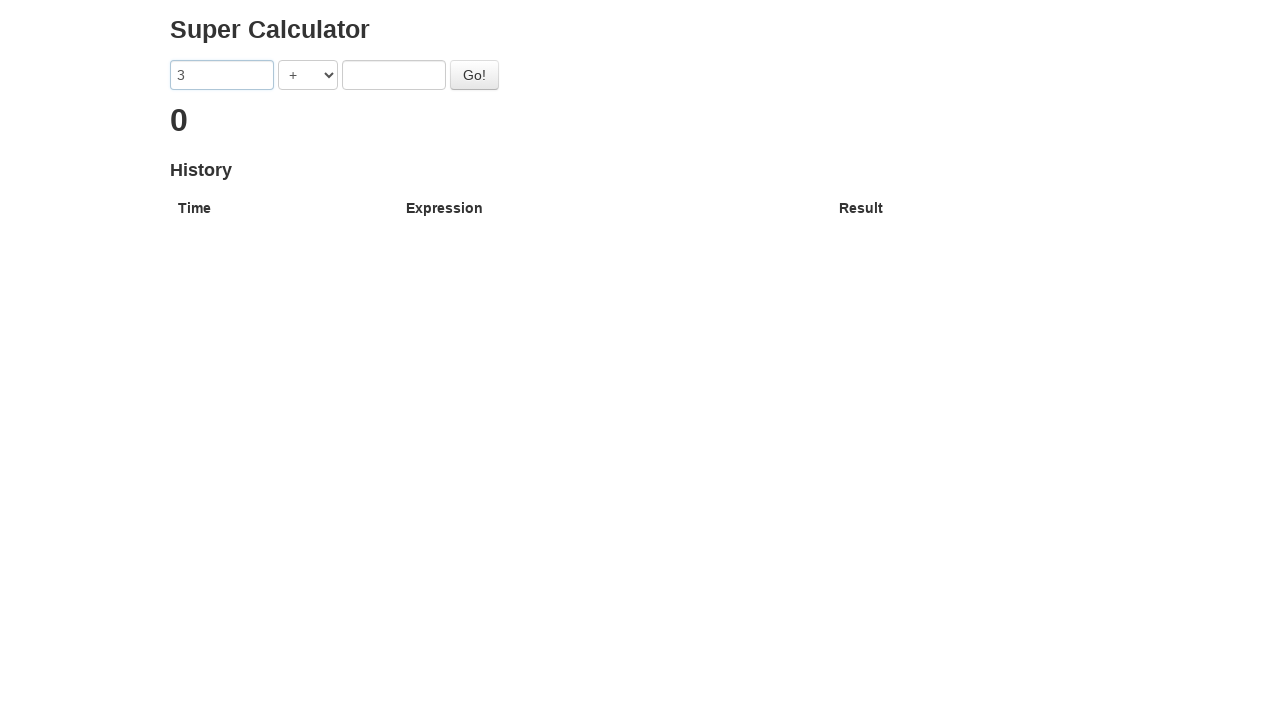

Selected multiplication (*) operator from dropdown on //html/body/div/div/form/select
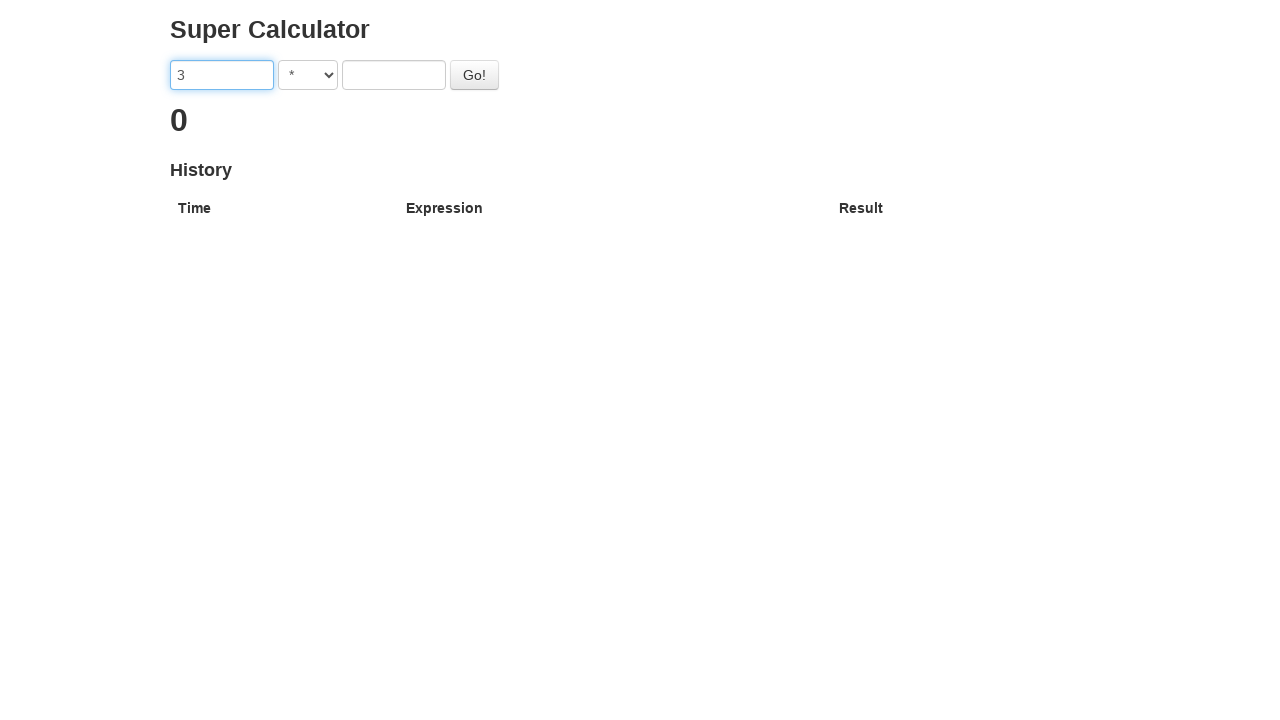

Filled second input field with '3' on input[ng-model='second']
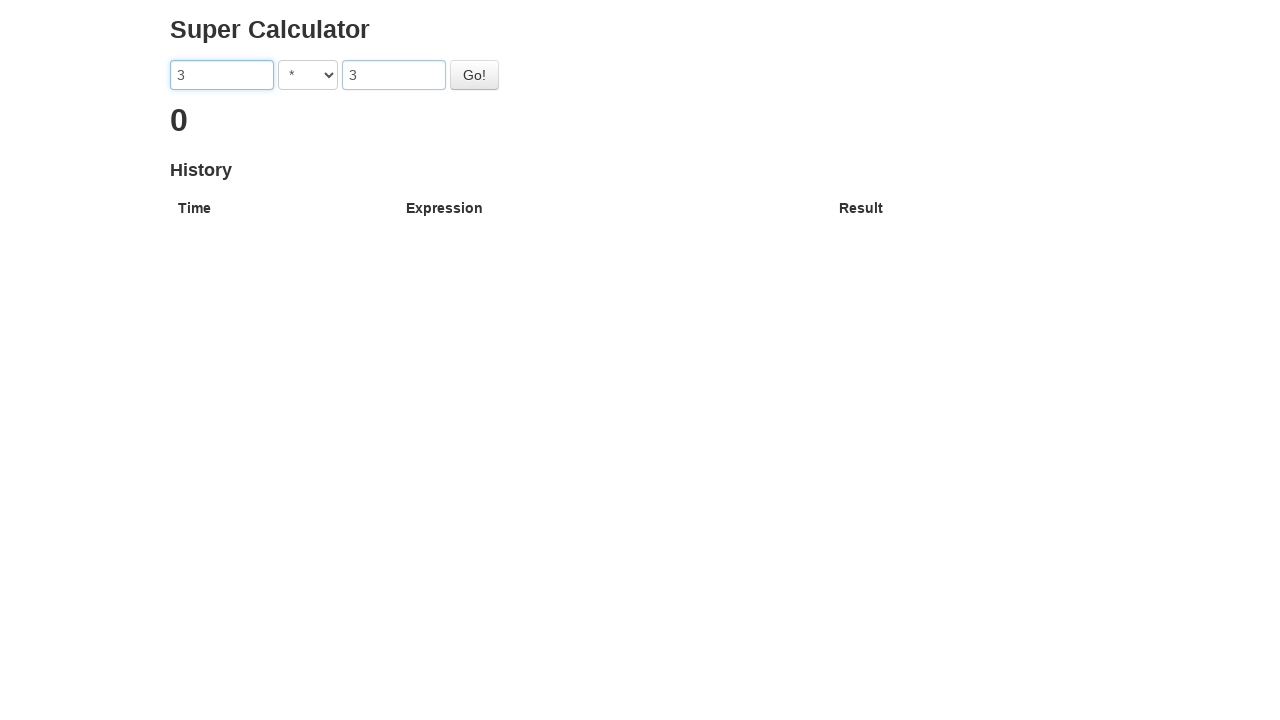

Clicked Go button to calculate multiplication at (474, 75) on #gobutton
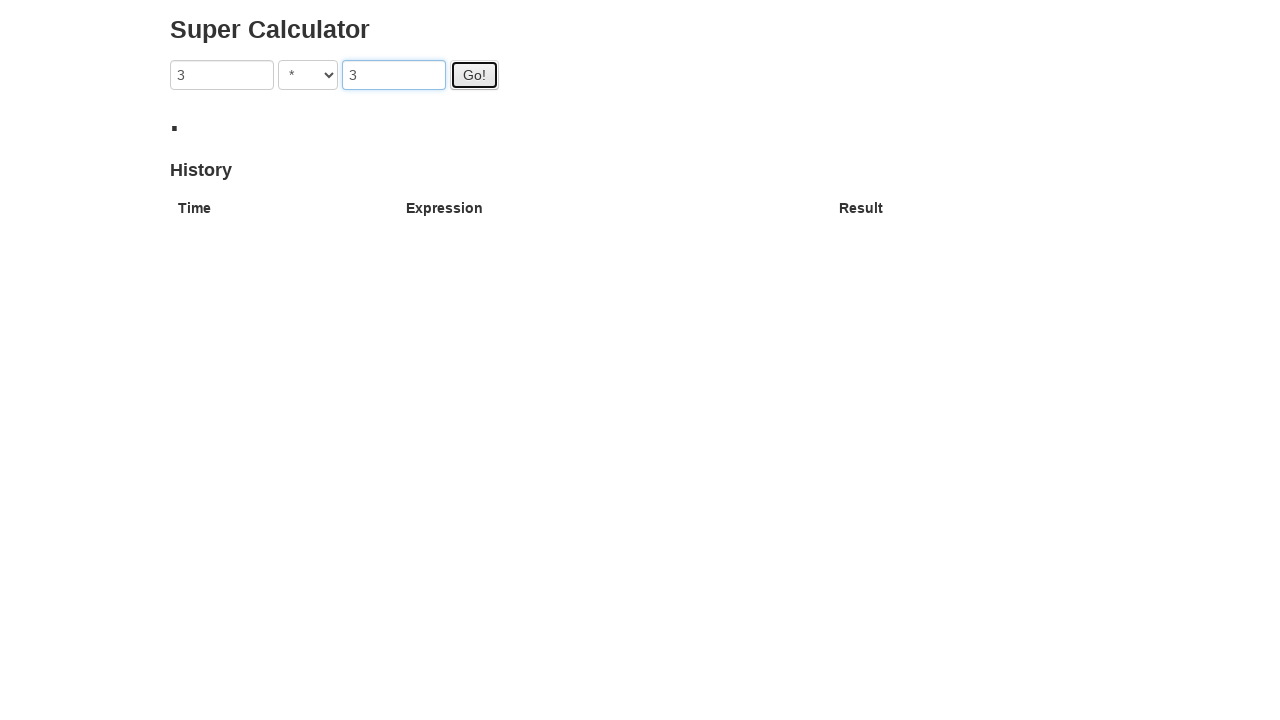

Result element loaded, multiplication of 3 * 3 = 9 verified
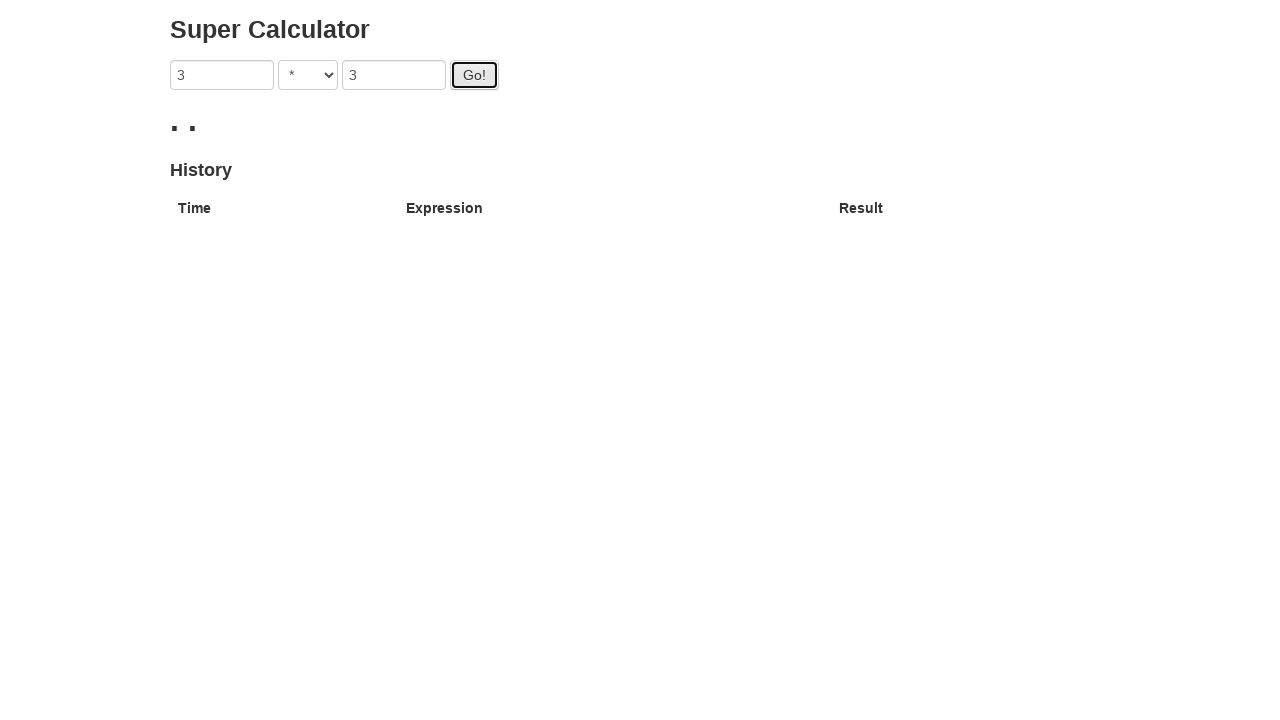

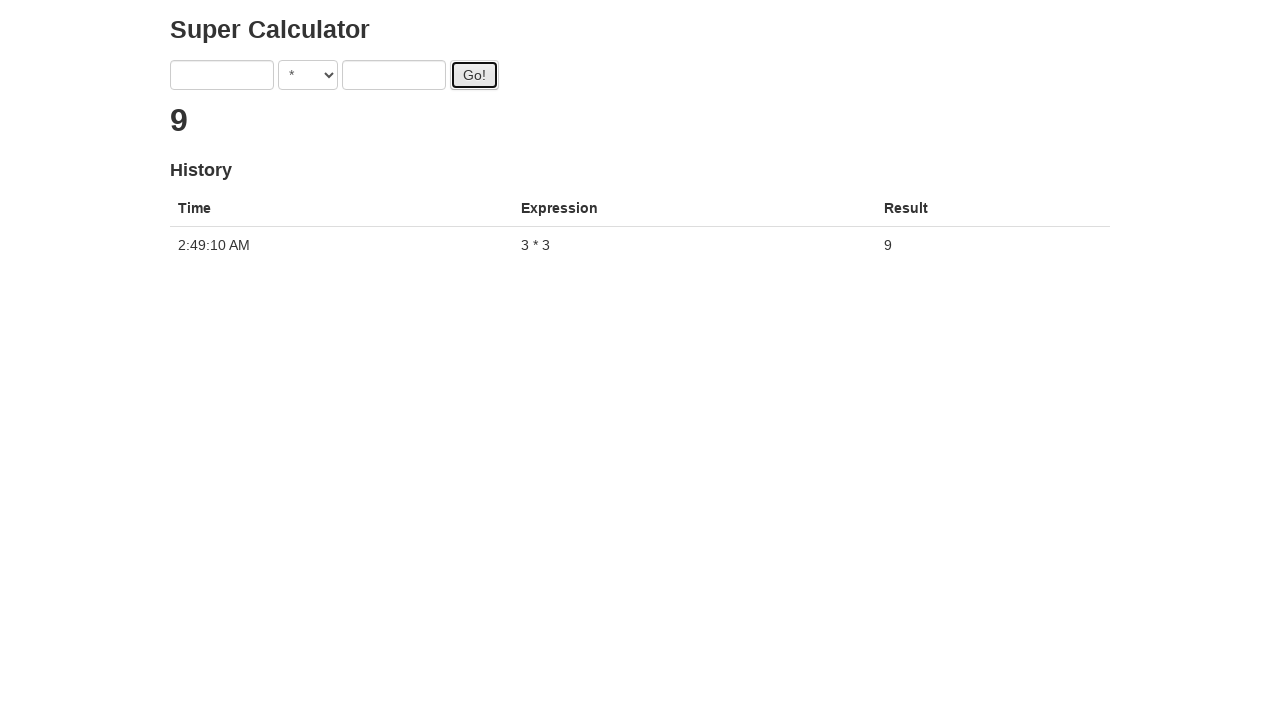